Tests an e-commerce flow by adding multiple vegetables to cart, proceeding to checkout, and applying a promo code

Starting URL: https://rahulshettyacademy.com/seleniumPractise/#/

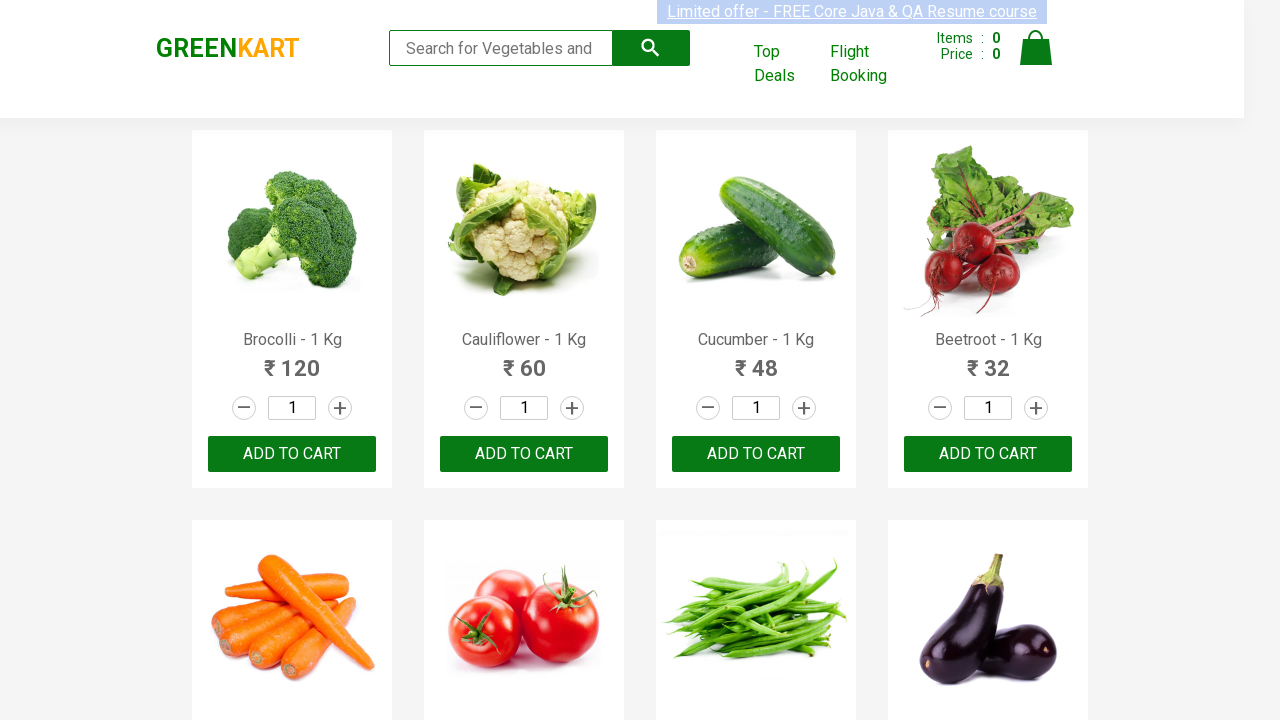

Waited for product list to load
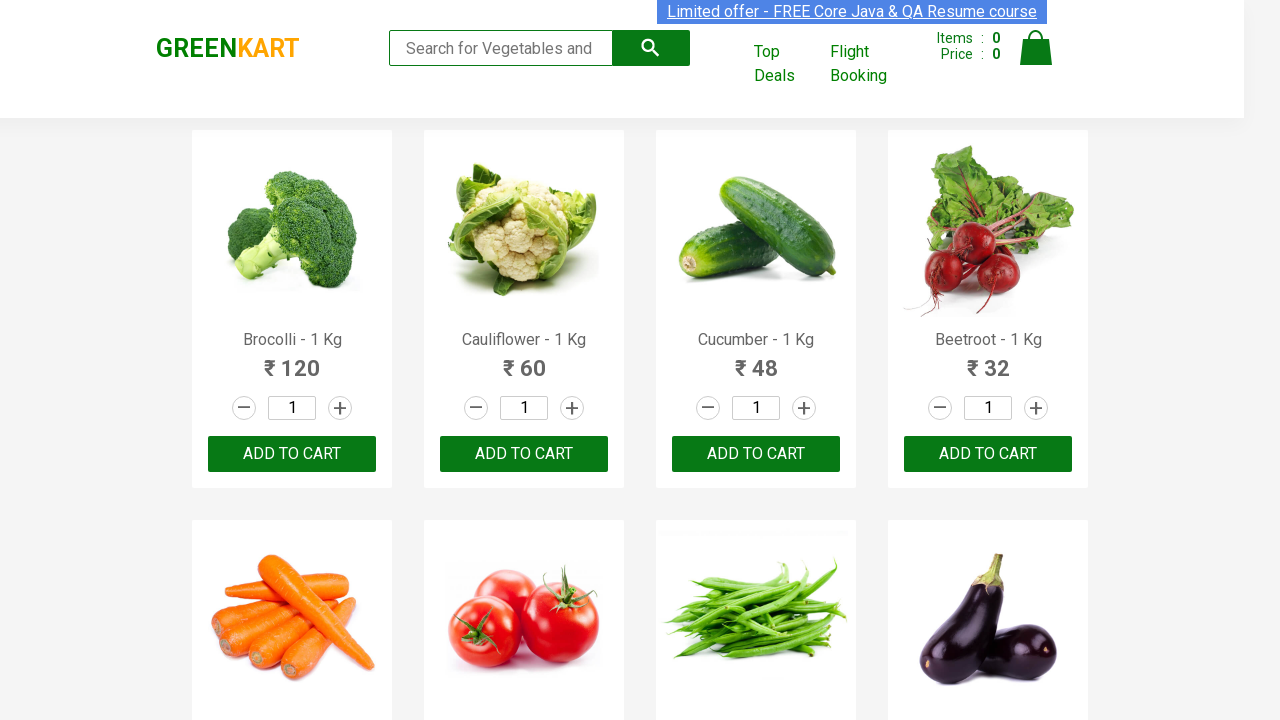

Retrieved all product items from page
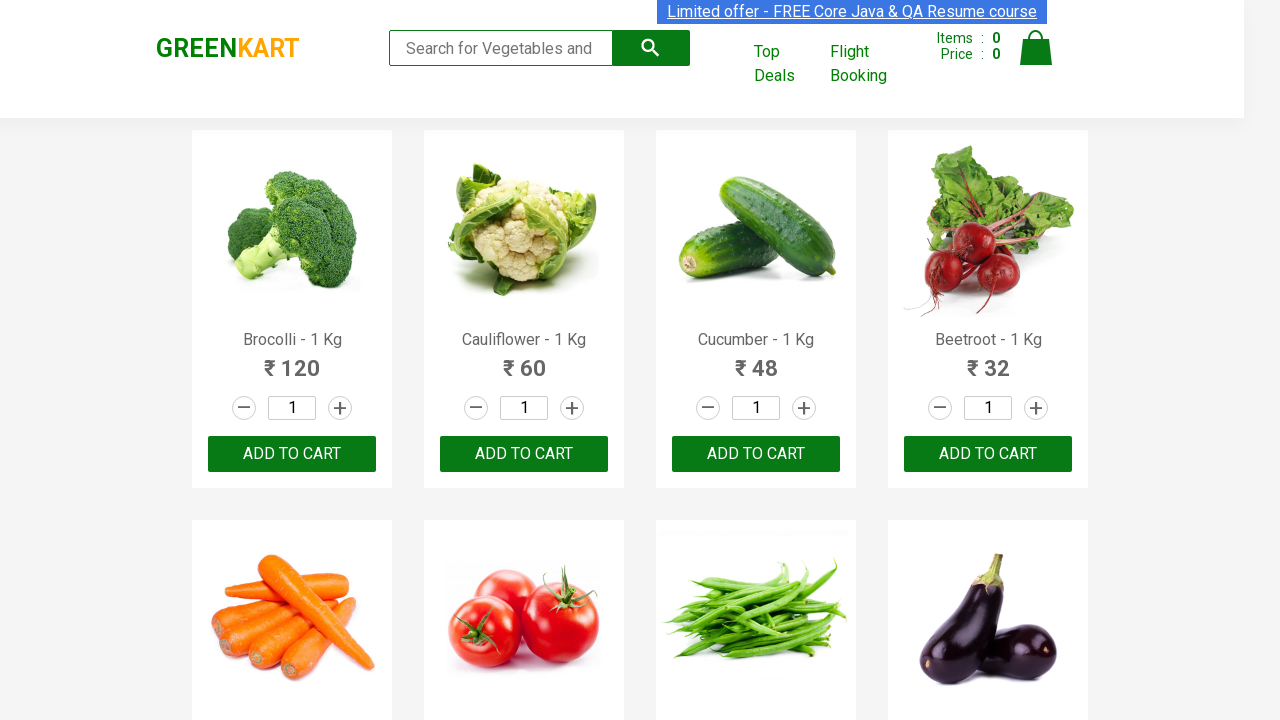

Added 'Brocolli' to cart at (292, 454) on div.product-action >> nth=0
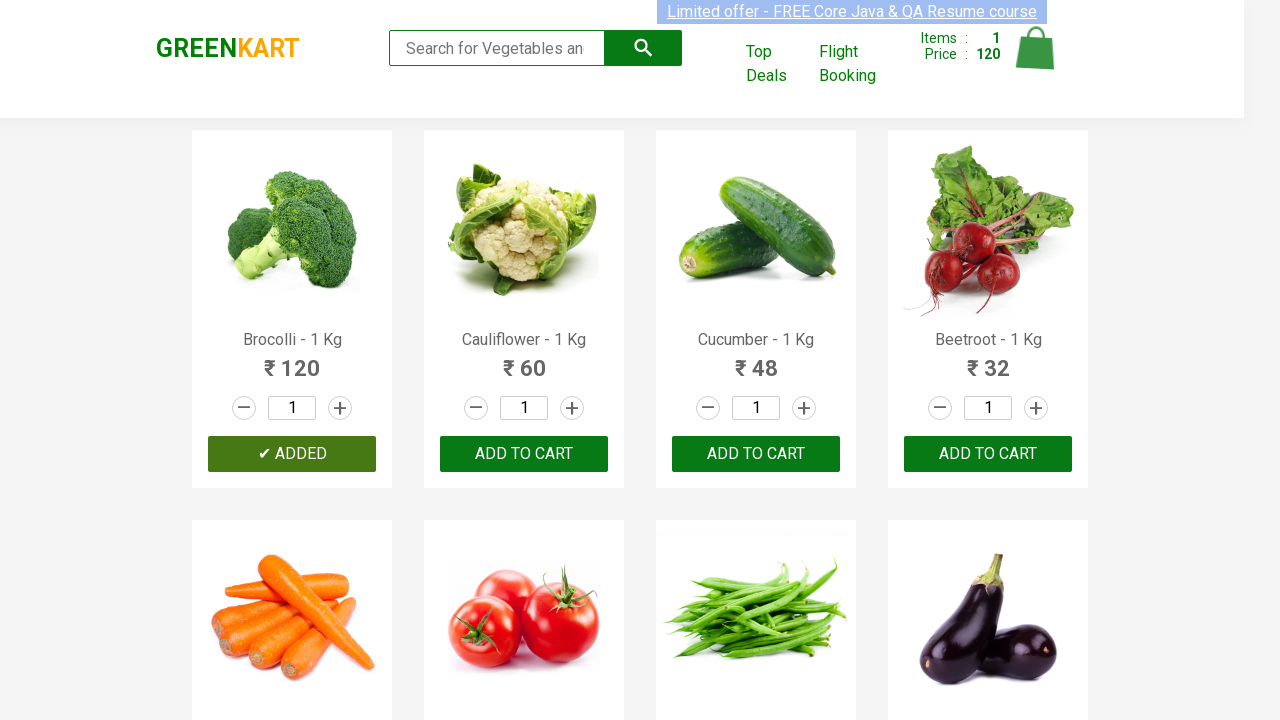

Added 'Cucumber' to cart at (756, 454) on div.product-action >> nth=2
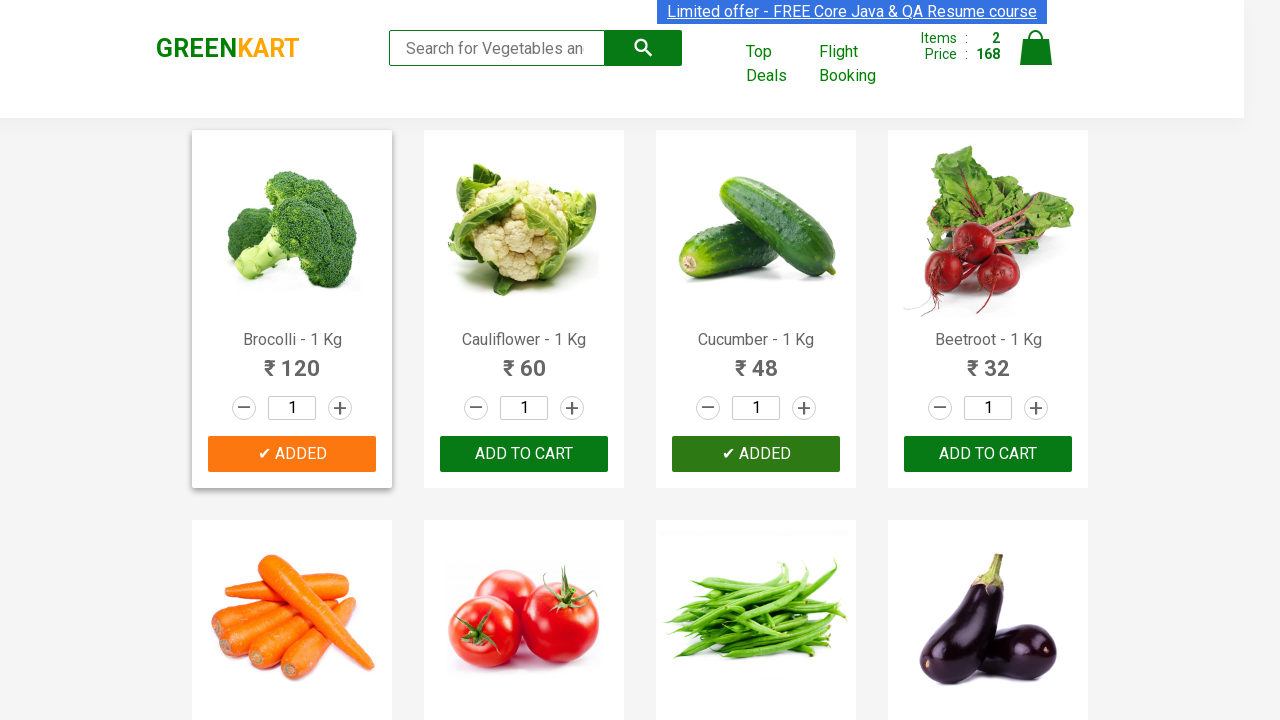

Added 'Beetroot' to cart at (988, 454) on div.product-action >> nth=3
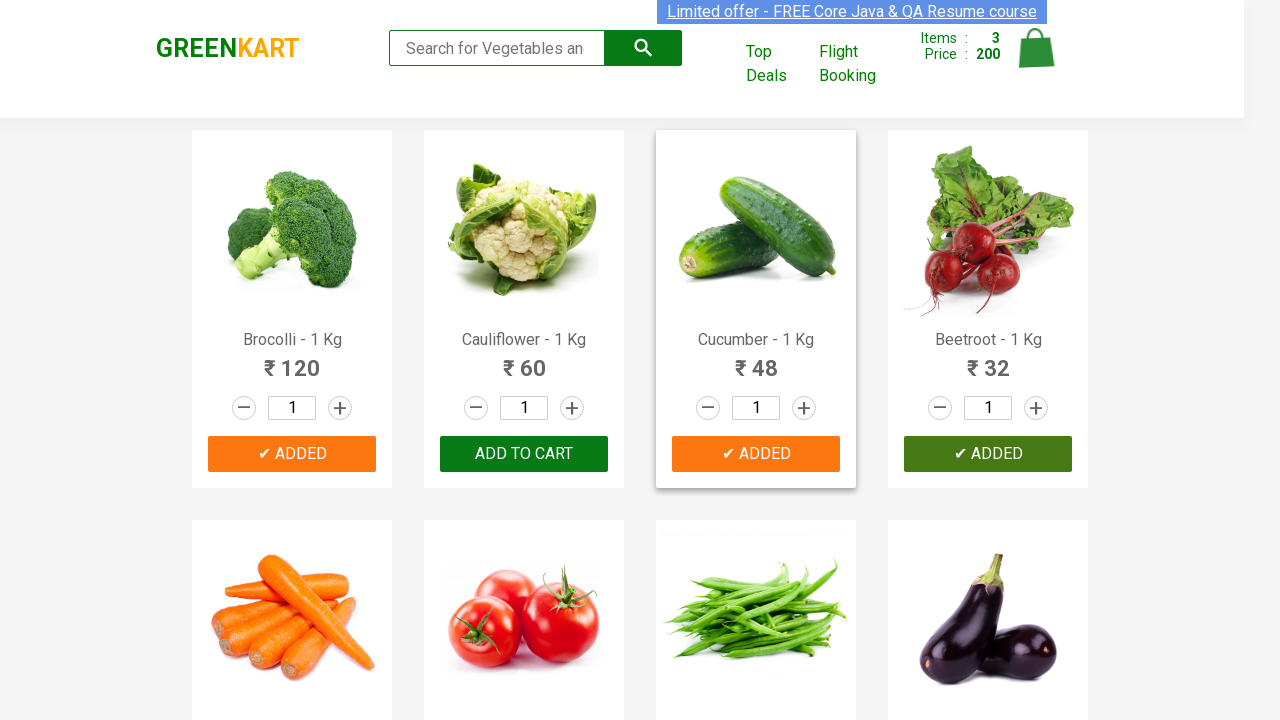

Clicked cart icon to view cart at (1036, 48) on img[alt='Cart']
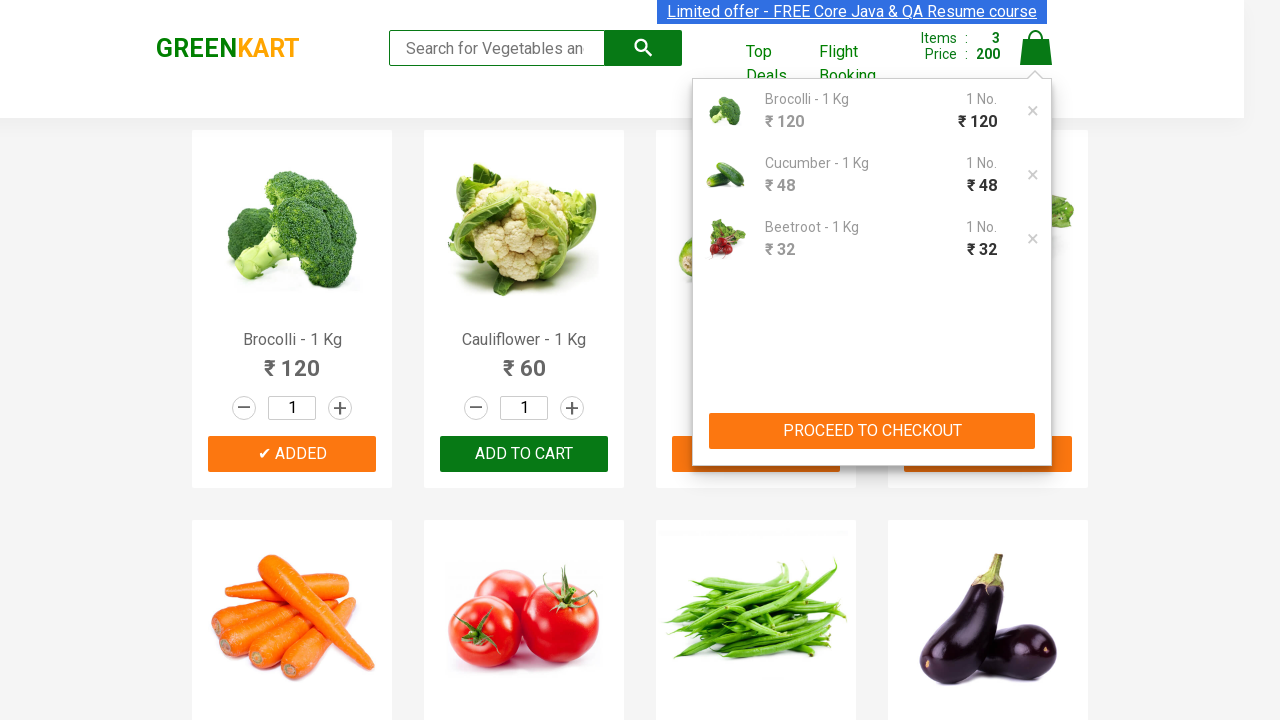

Clicked PROCEED TO CHECKOUT button at (872, 431) on button:has-text('PROCEED TO CHECKOUT')
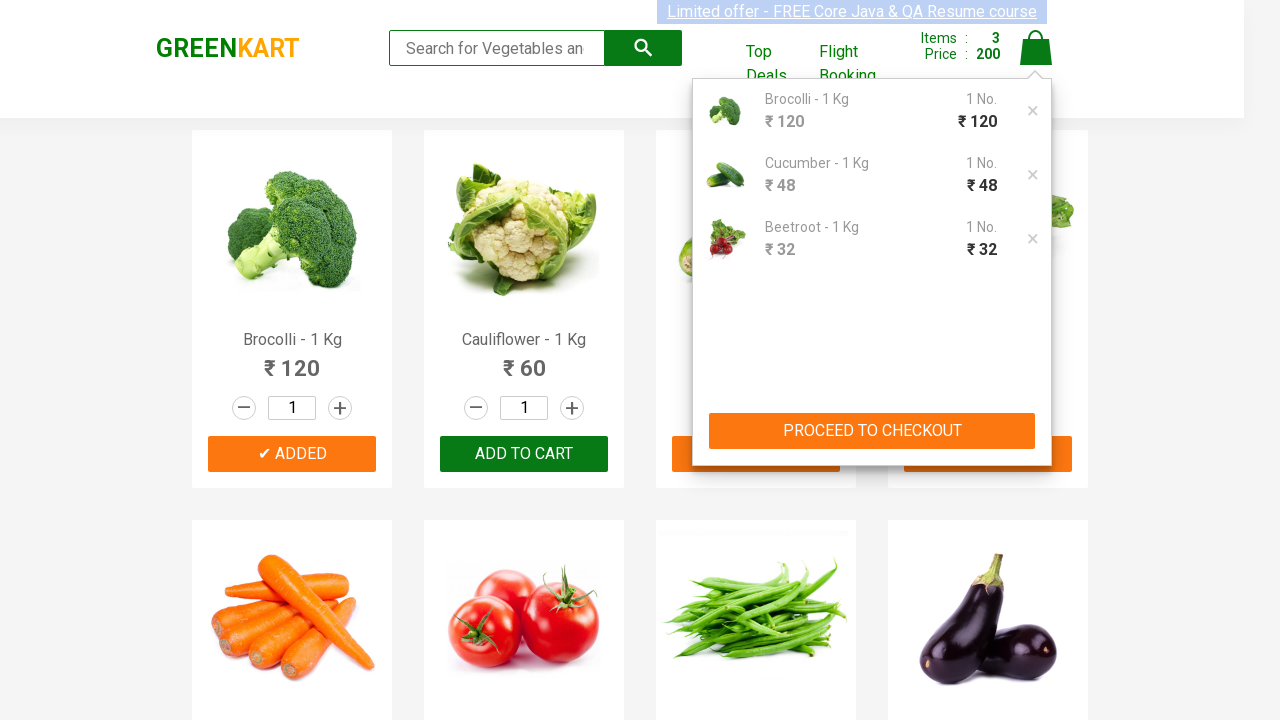

Promo code input field loaded on checkout page
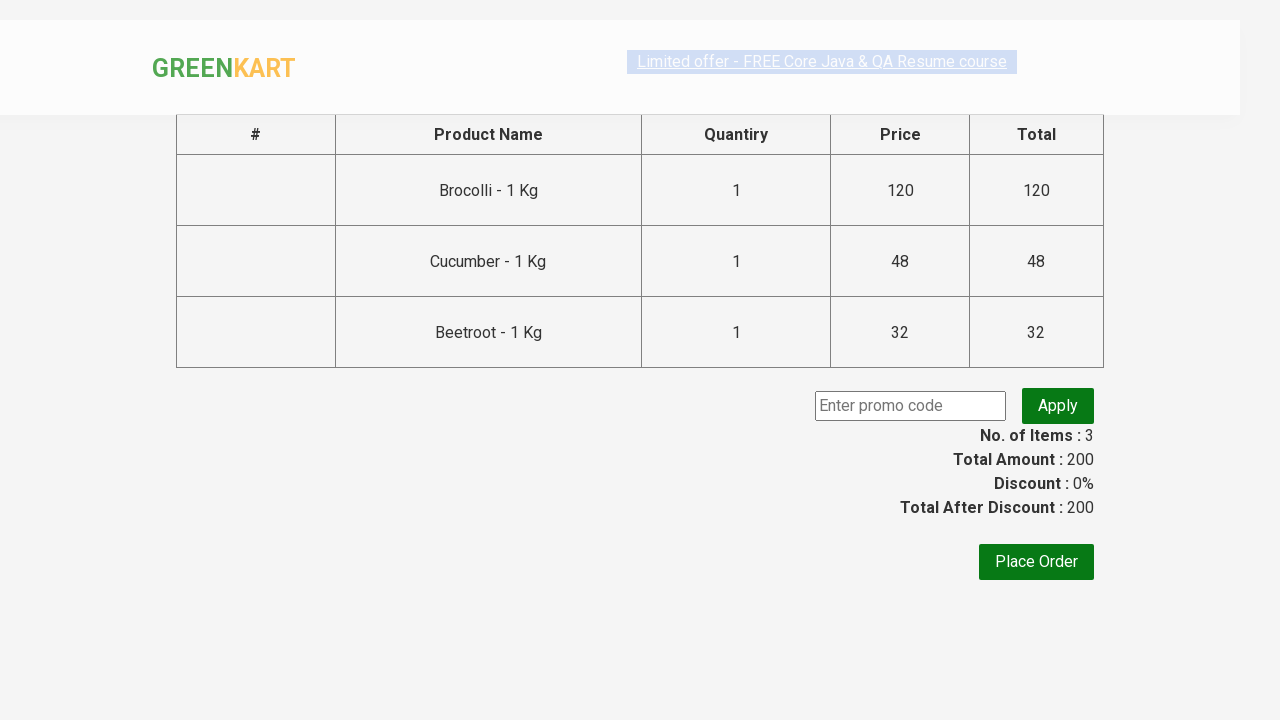

Entered promo code 'rahulshettyacademy' on input[placeholder='Enter promo code']
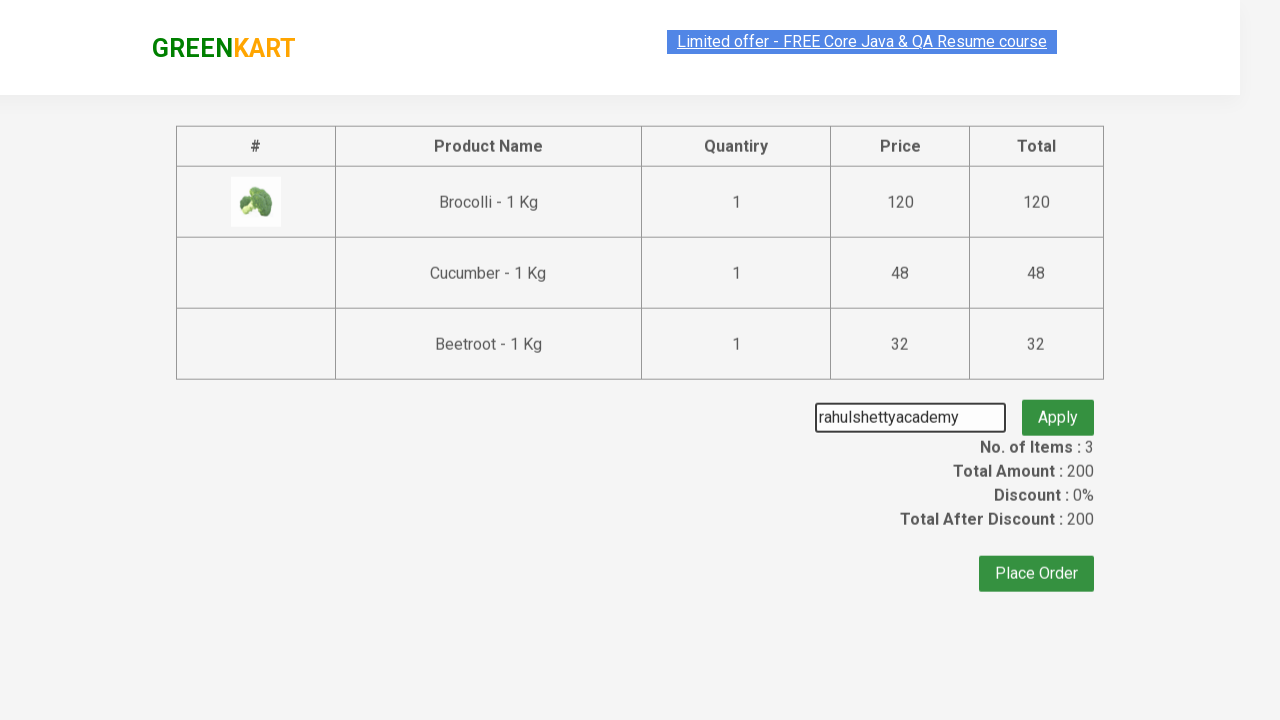

Clicked Apply button to apply promo code at (1058, 406) on .promoBtn
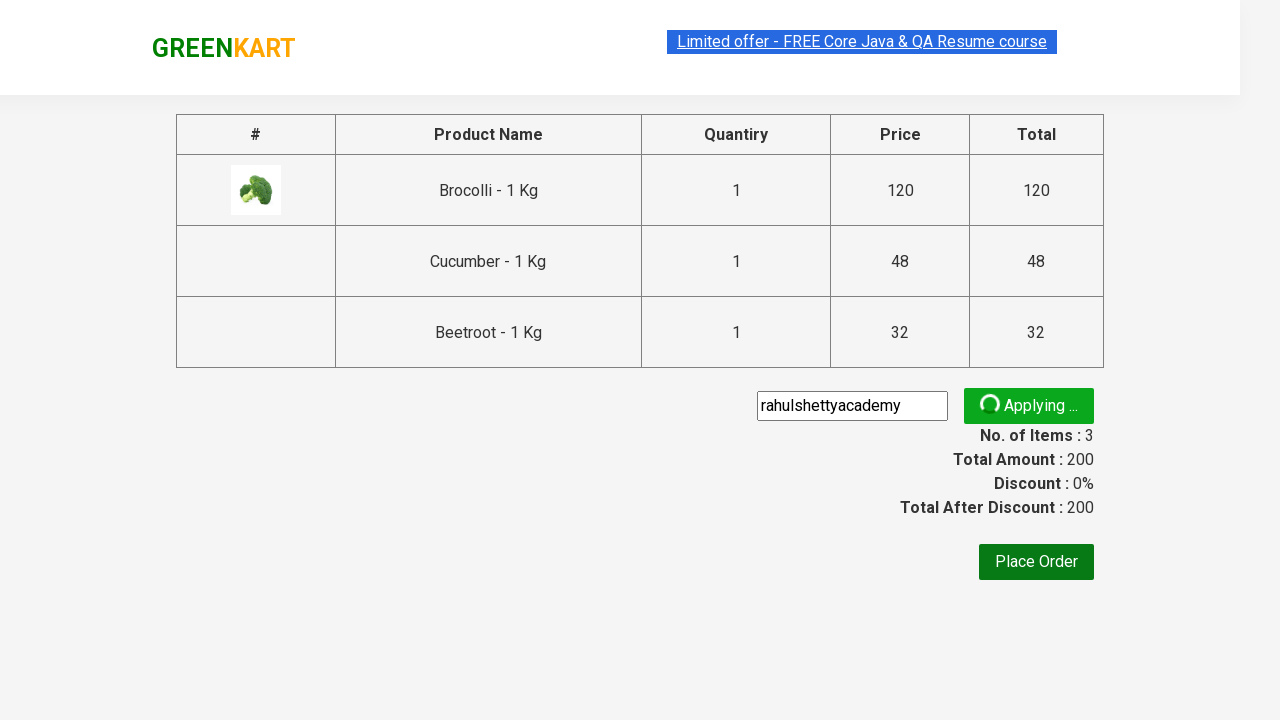

Promo code successfully applied - confirmation message appeared
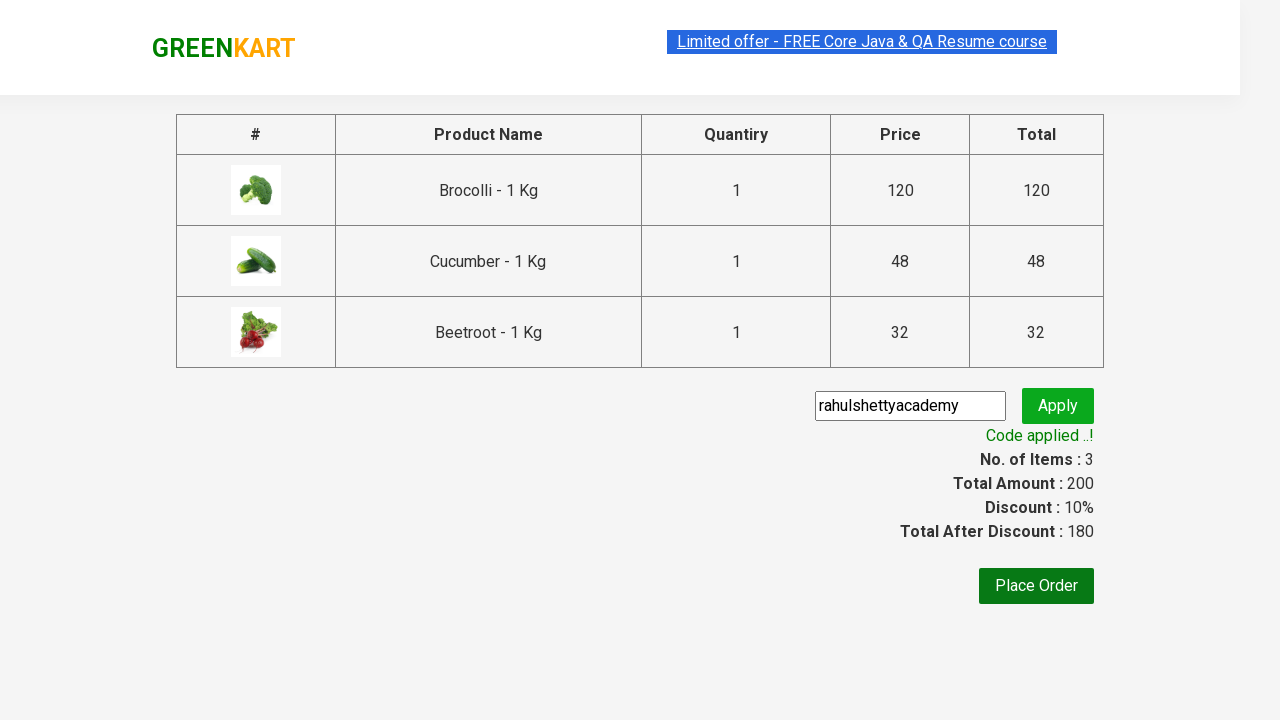

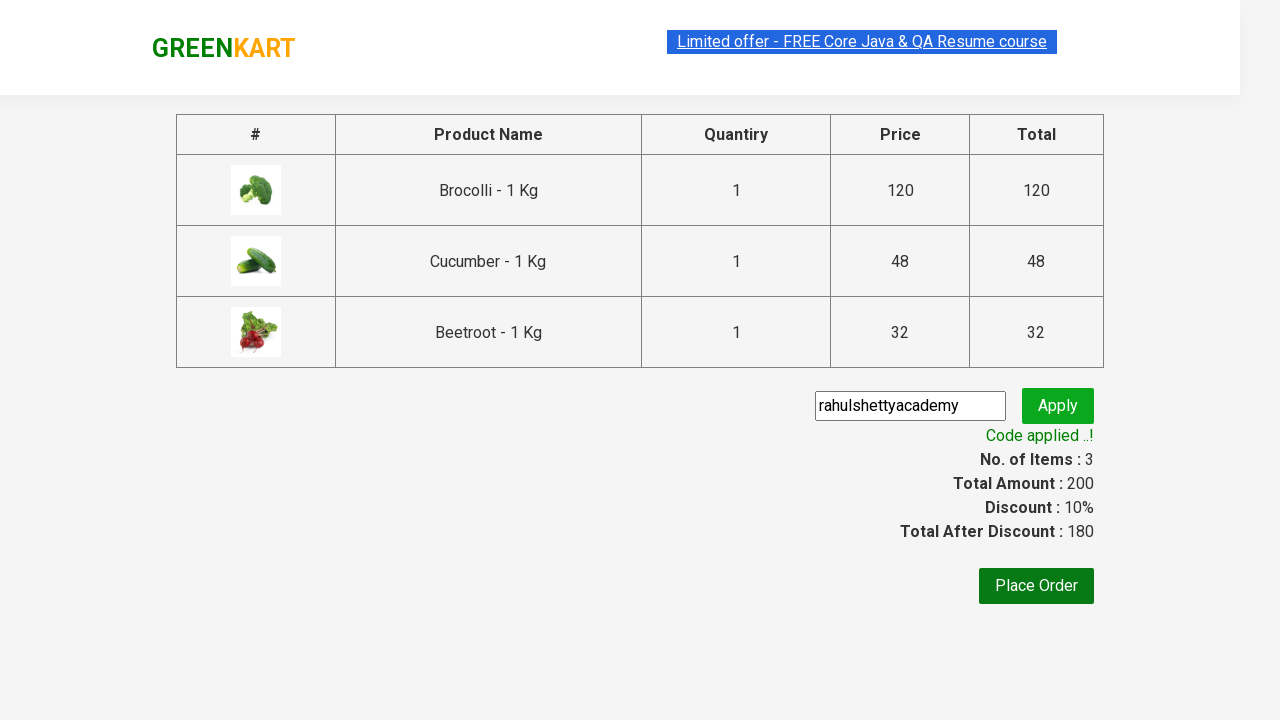